Tests W3Schools search functionality by searching for HTML Tutorial and verifying navigation

Starting URL: https://www.w3schools.com/

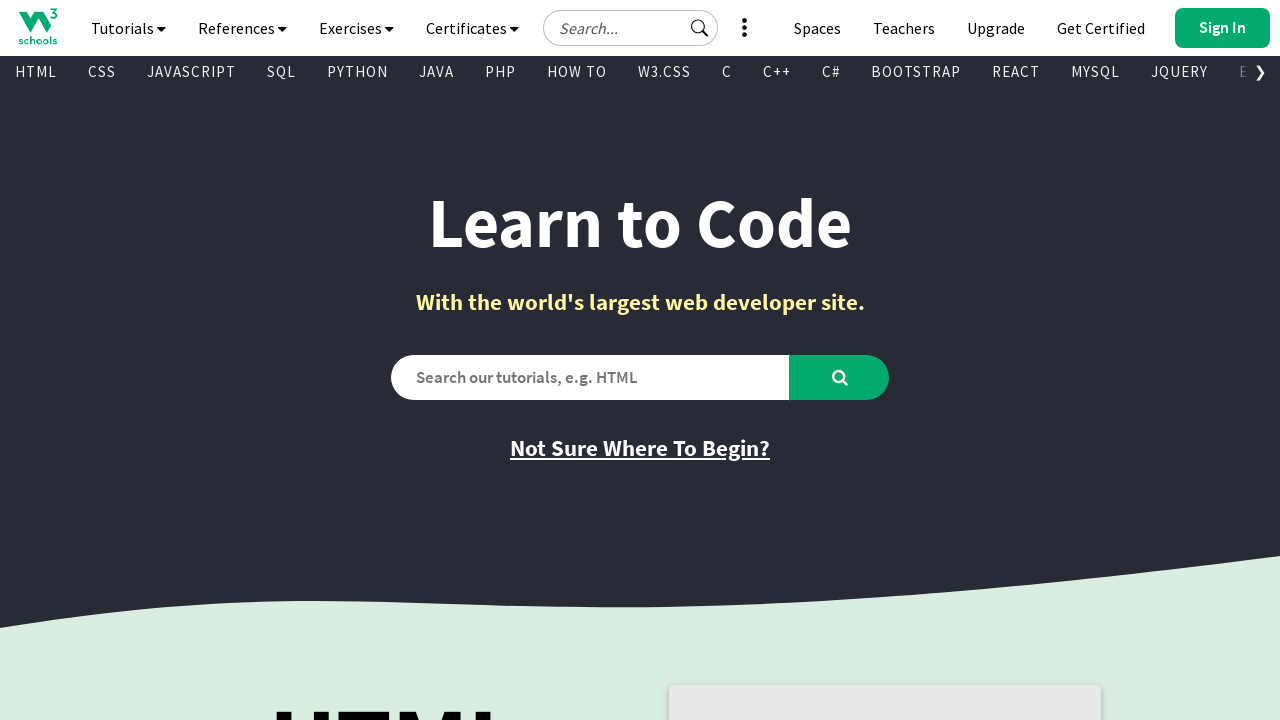

Verified initial page title is 'W3Schools Online Web Tutorials'
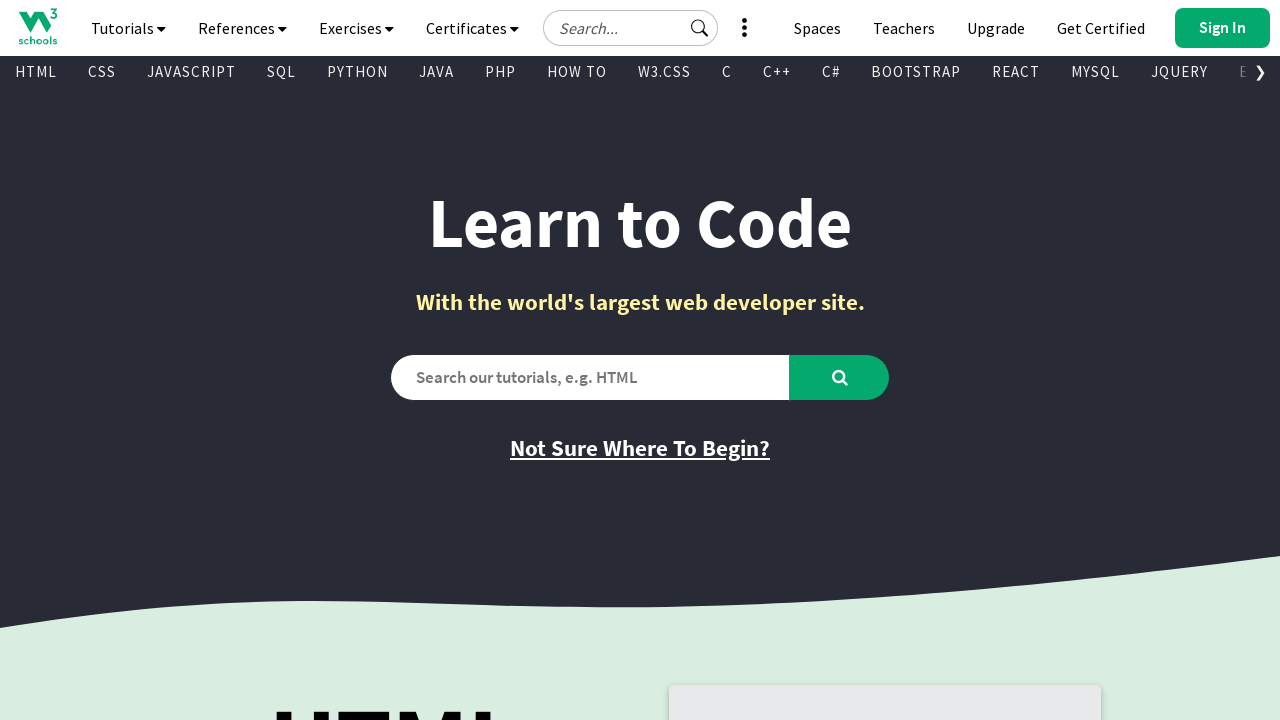

Filled search box with 'HTML Tutorial' on #search2
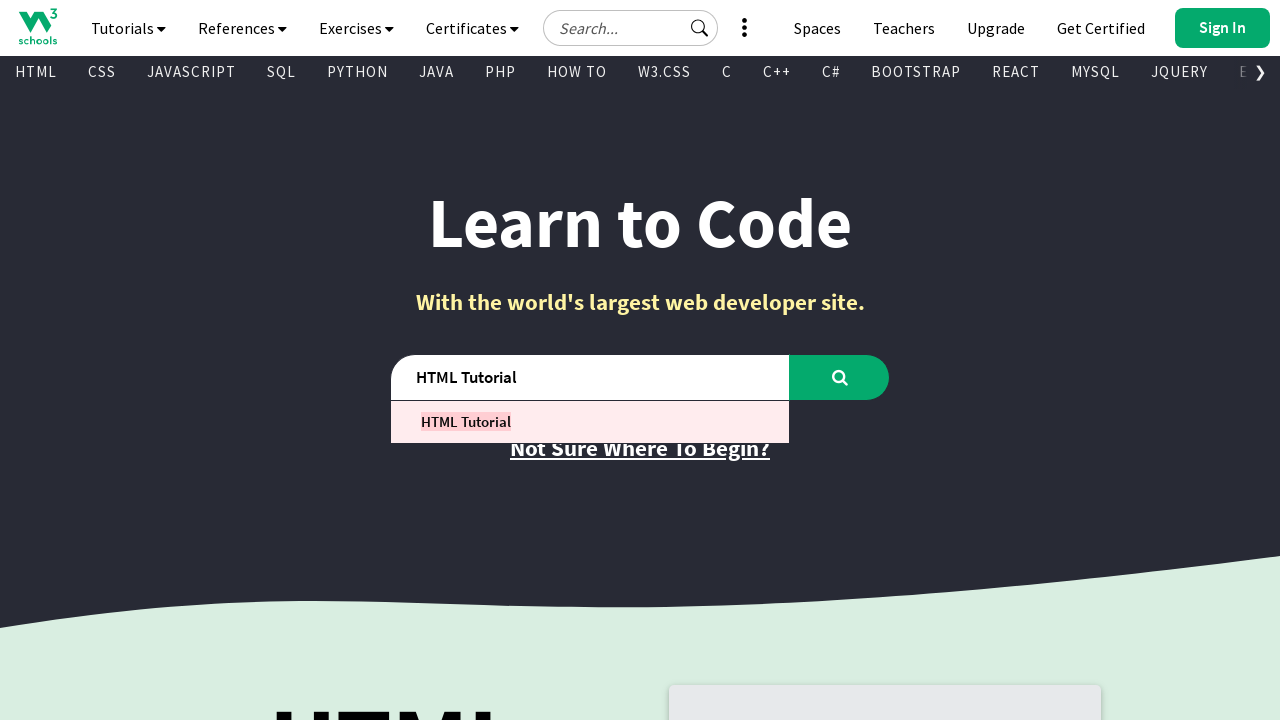

Clicked search button to search for HTML Tutorial at (840, 377) on #learntocode_searchbtn
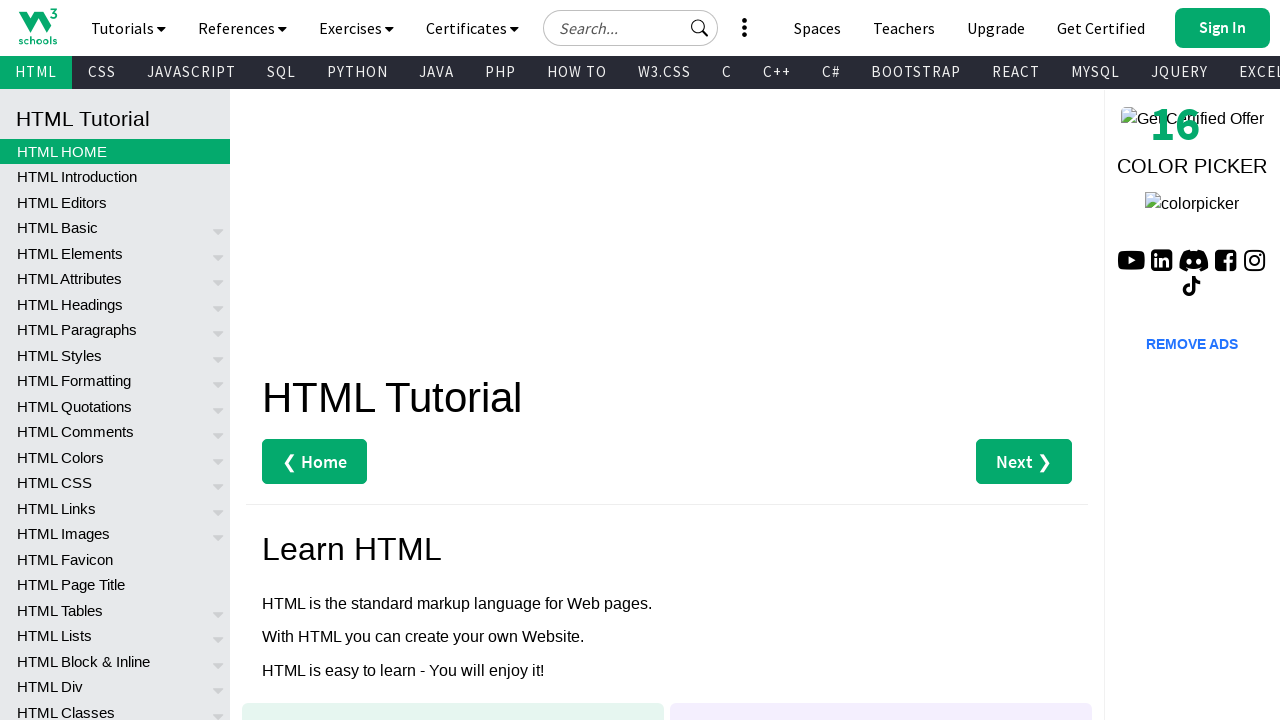

Waited for page to load (domcontentloaded)
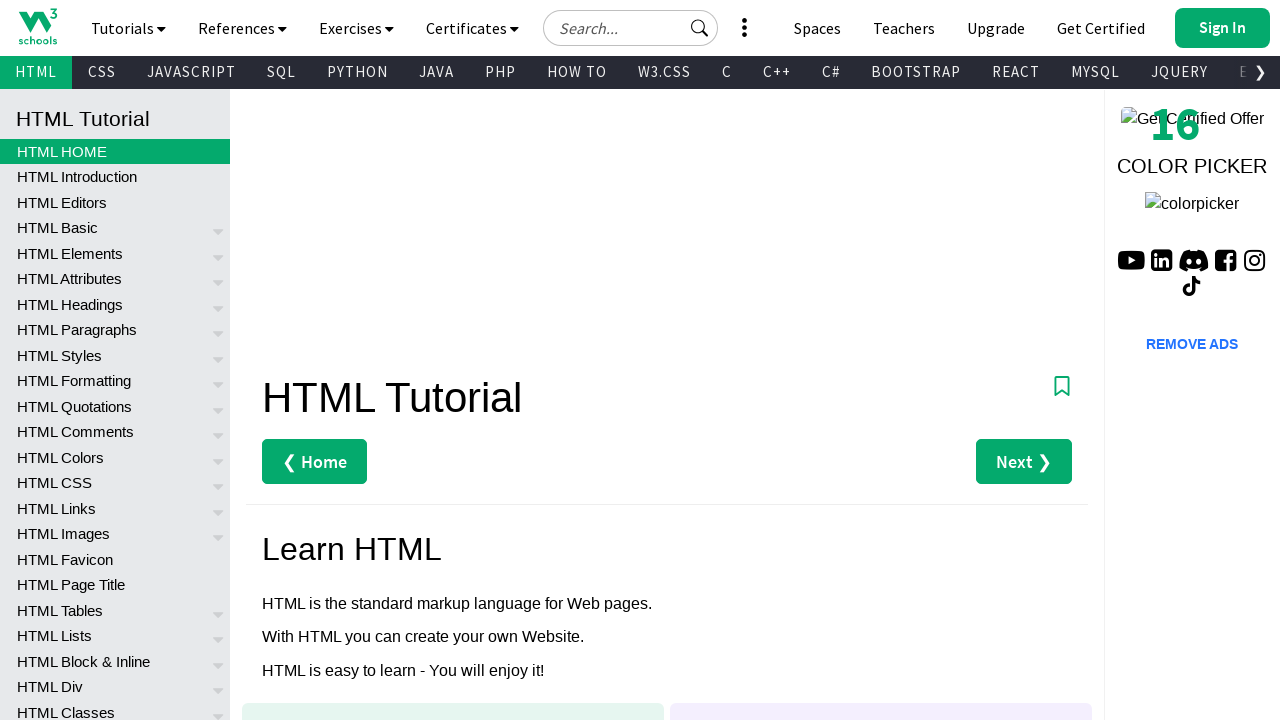

Verified page navigated to HTML Tutorial
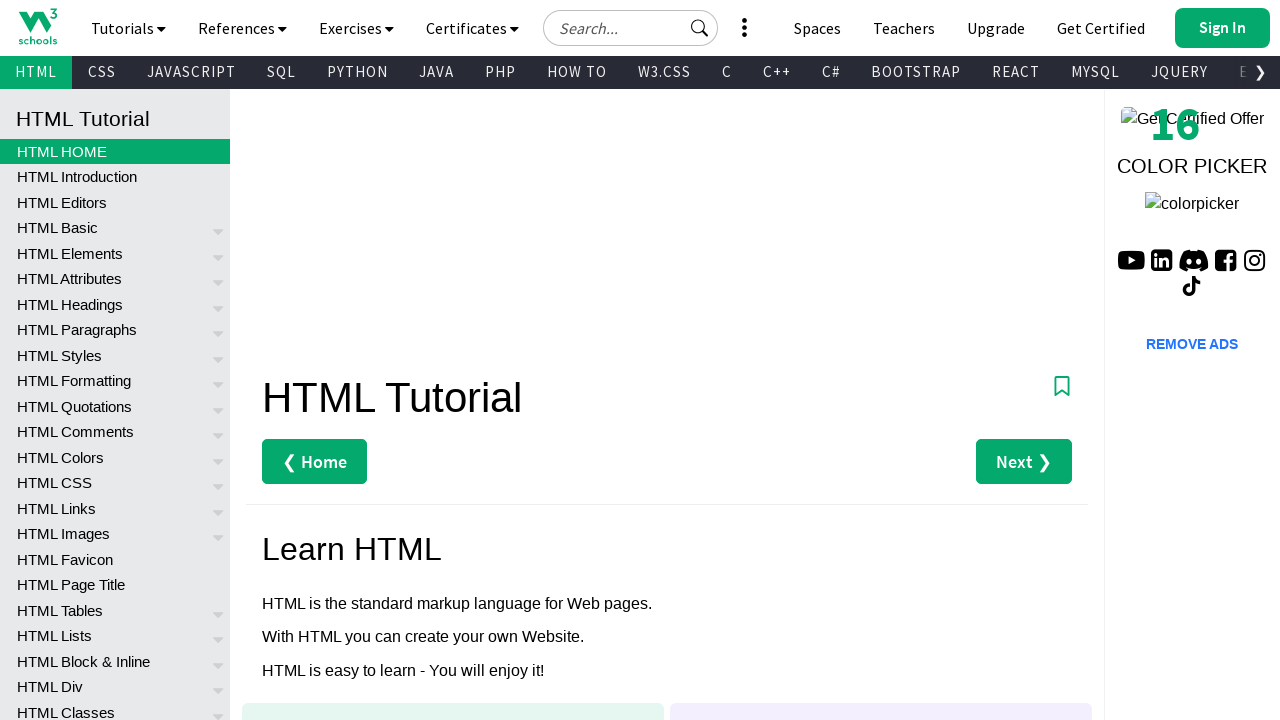

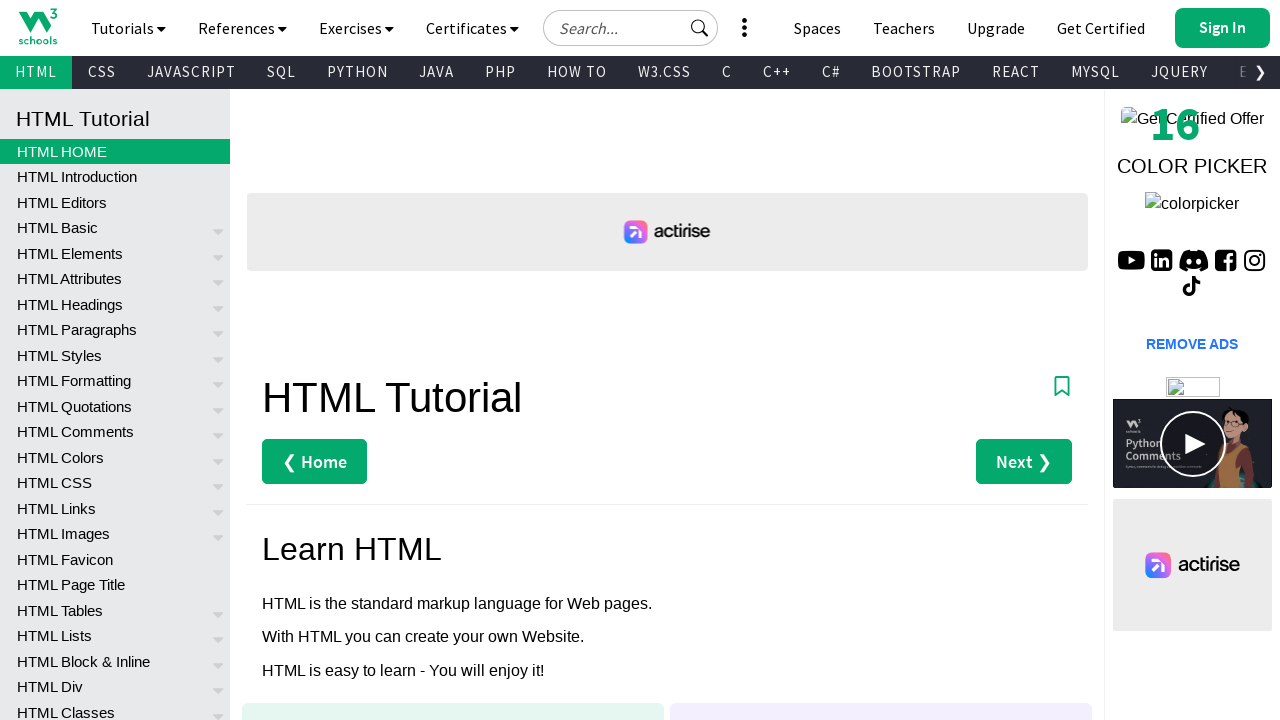